Fills out and submits a SurveyMonkey customer satisfaction survey by selecting radio button options for multiple questions and entering text in a comment field.

Starting URL: https://www.surveymonkey.com/r/Draeger-VN-Medical-Maintenance

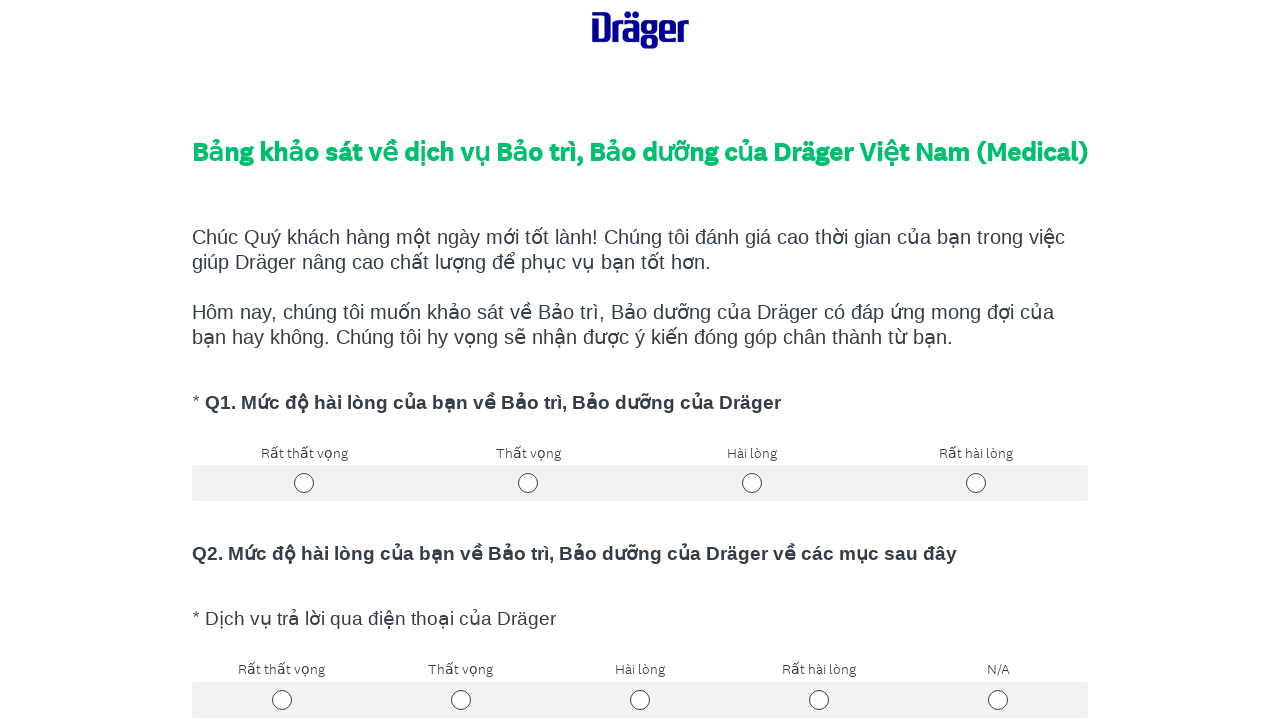

Survey form loaded
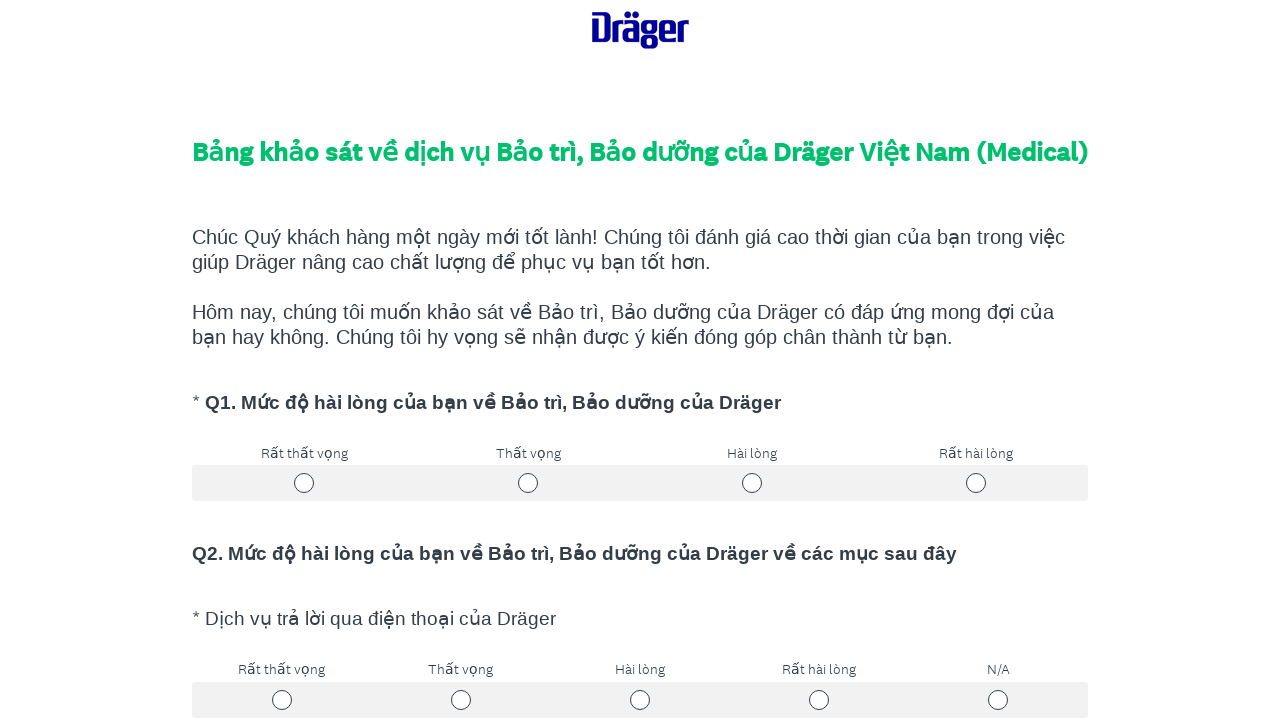

Selected Q1 first option at (870, 478) on input[value='2964384505']
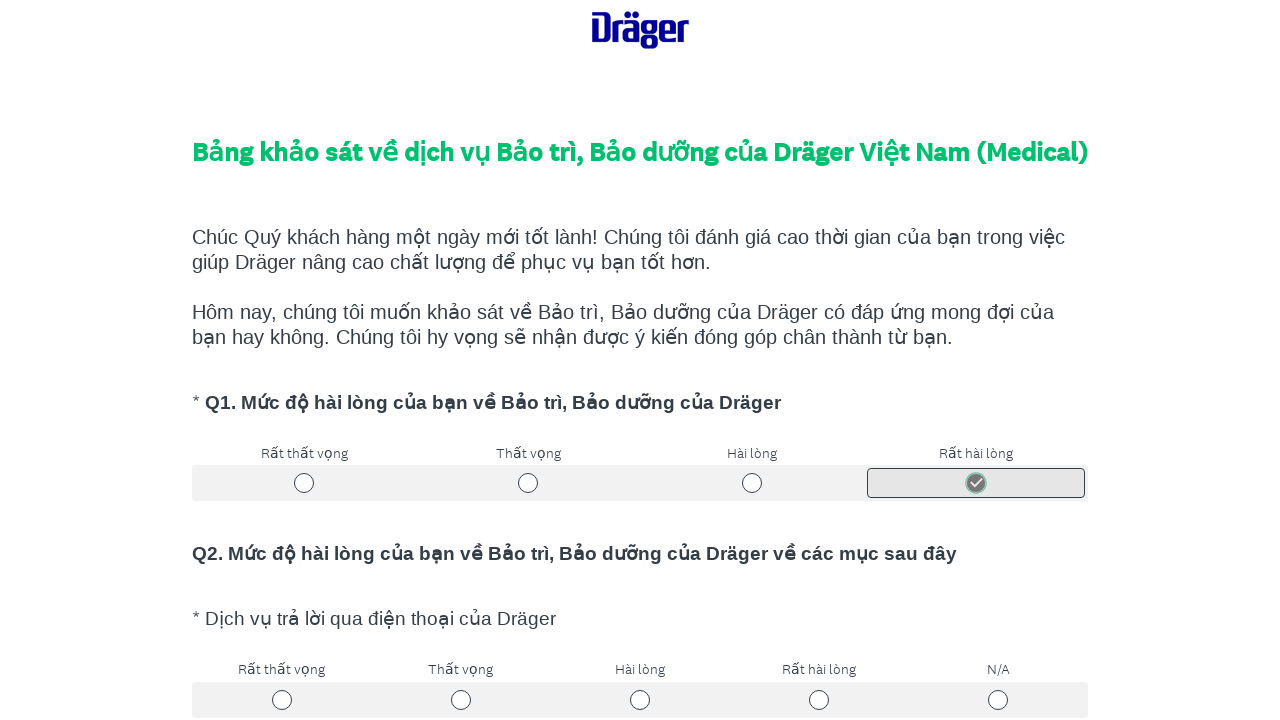

Selected Q2 satisfaction rating at (736, 694) on input[name='447341760_2964384511'][value='2964384515']
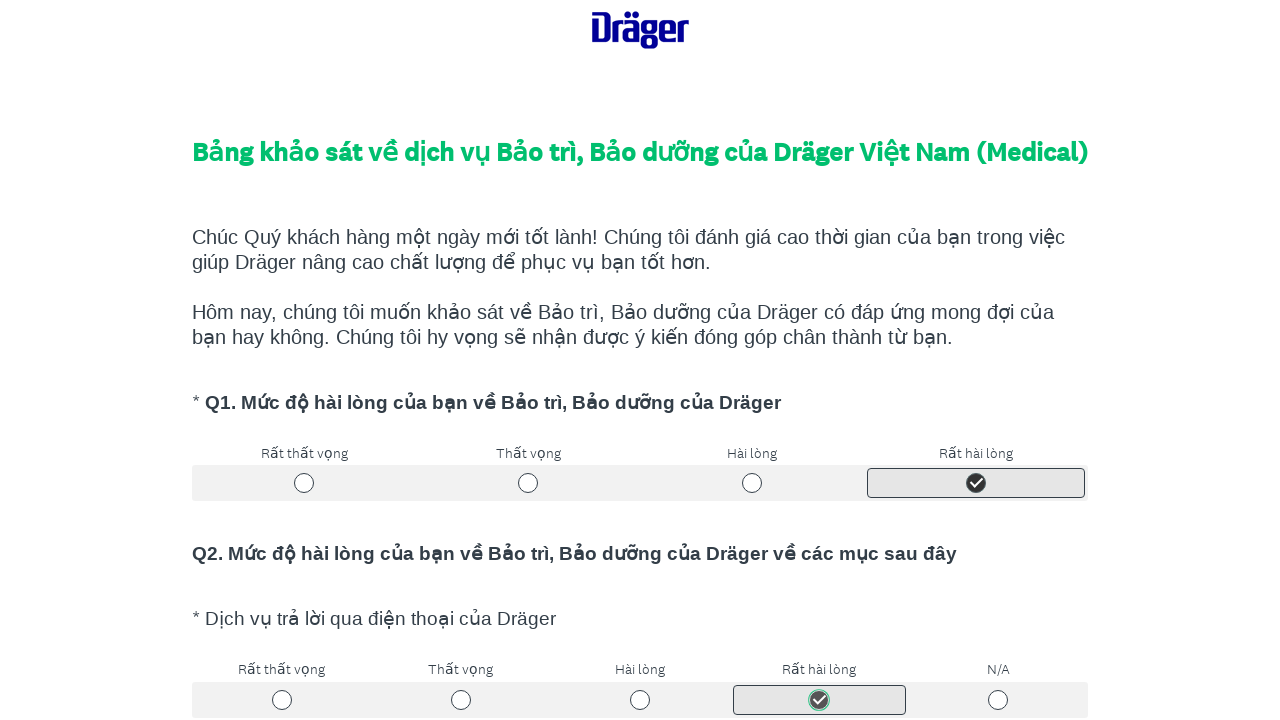

Selected Q3 satisfaction rating at (736, 360) on input[name='447341761_2964384516'][value='2964384520']
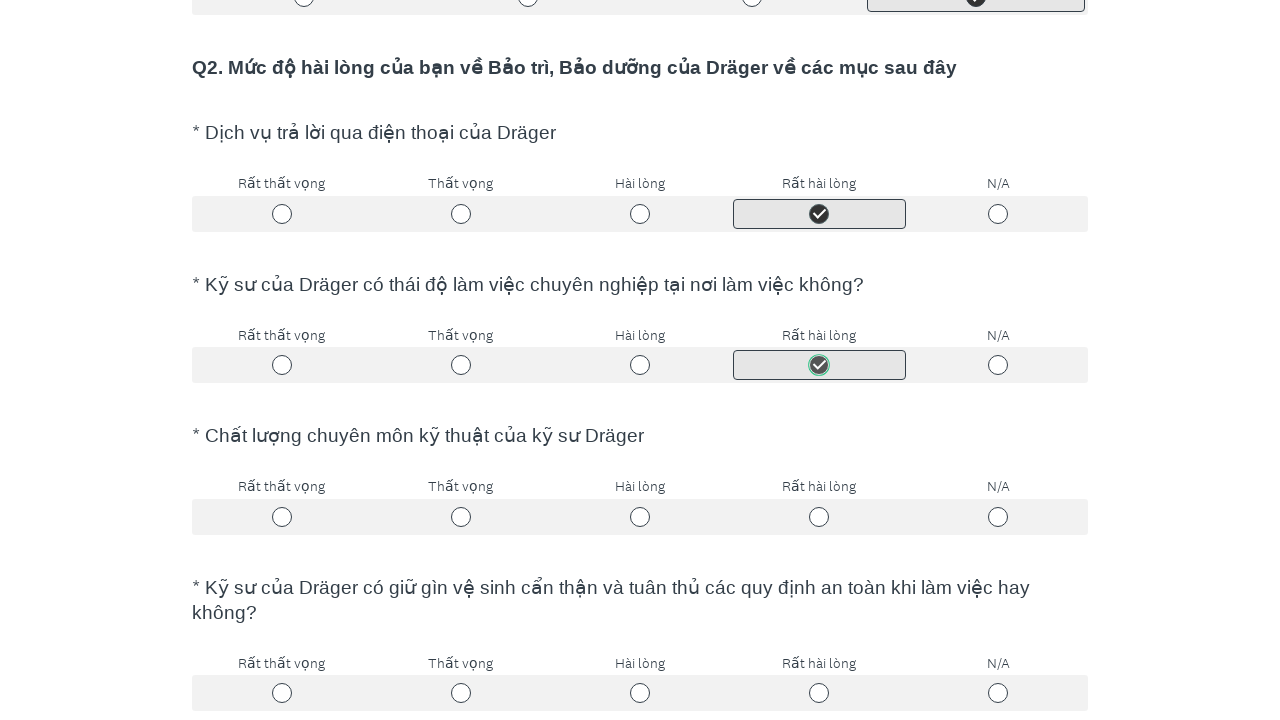

Selected Q4 satisfaction rating at (736, 512) on input[name='447341762_2964384521'][value='2964384525']
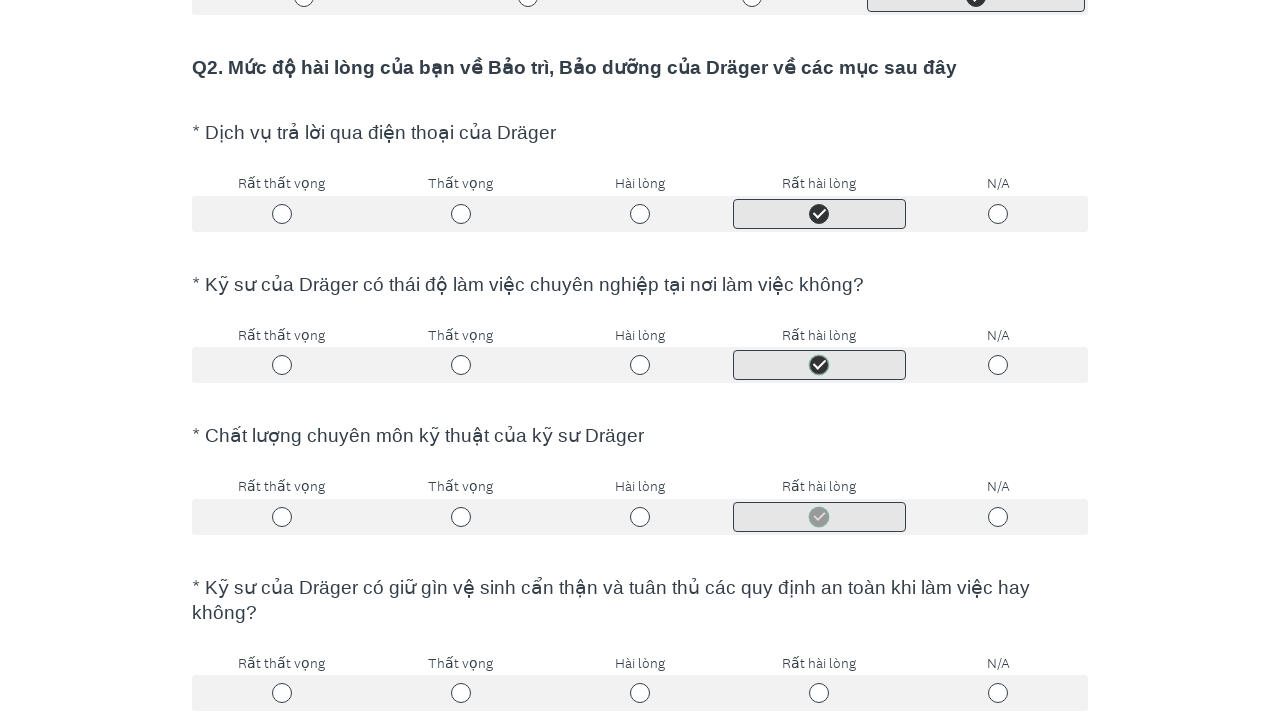

Selected Q5 satisfaction rating at (736, 688) on input[name='447341763_2964384526'][value='2964384530']
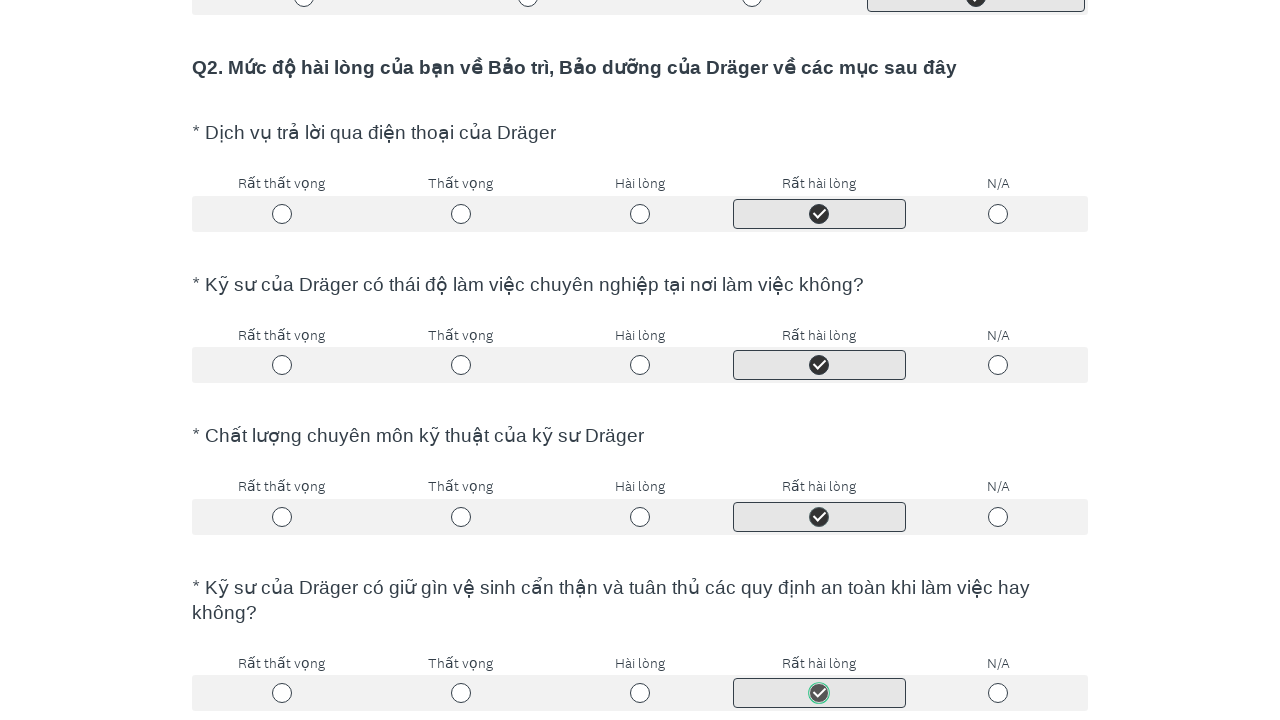

Selected Q6 satisfaction rating at (736, 360) on input[name='447341764_2964384531'][value='2964384535']
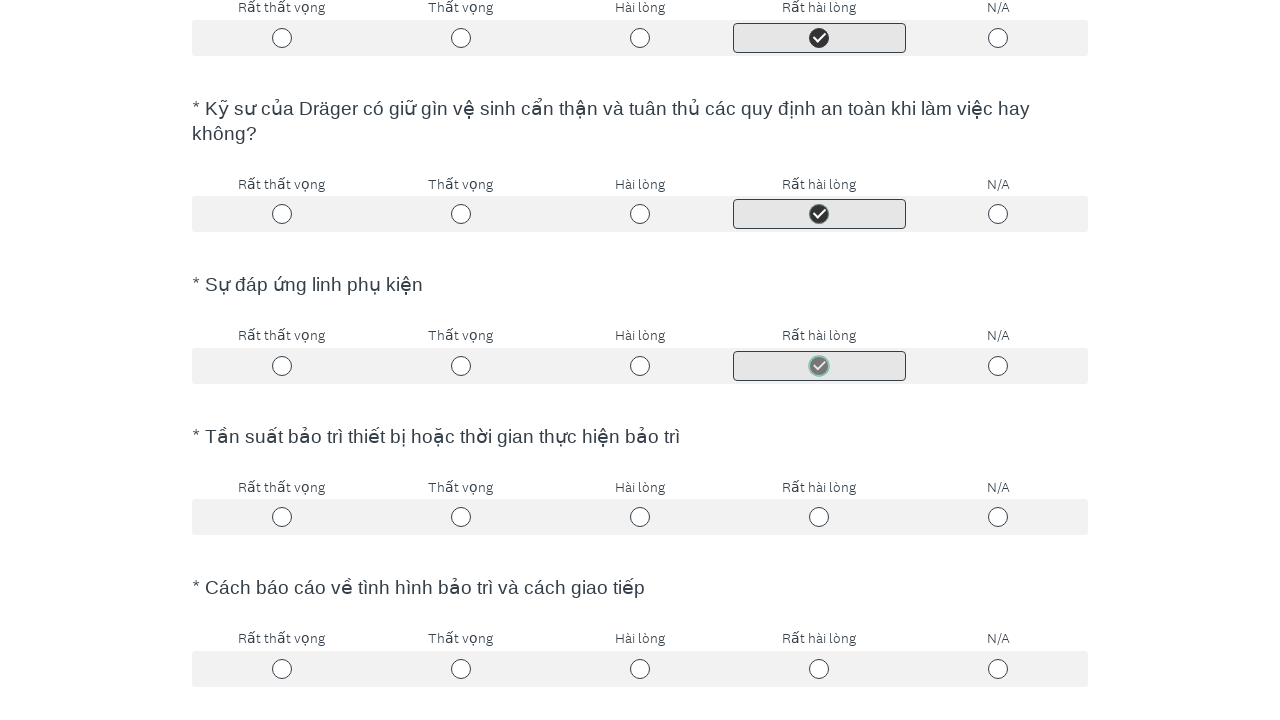

Selected Q7 satisfaction rating at (736, 512) on input[name='447341765_2964384536'][value='2964384540']
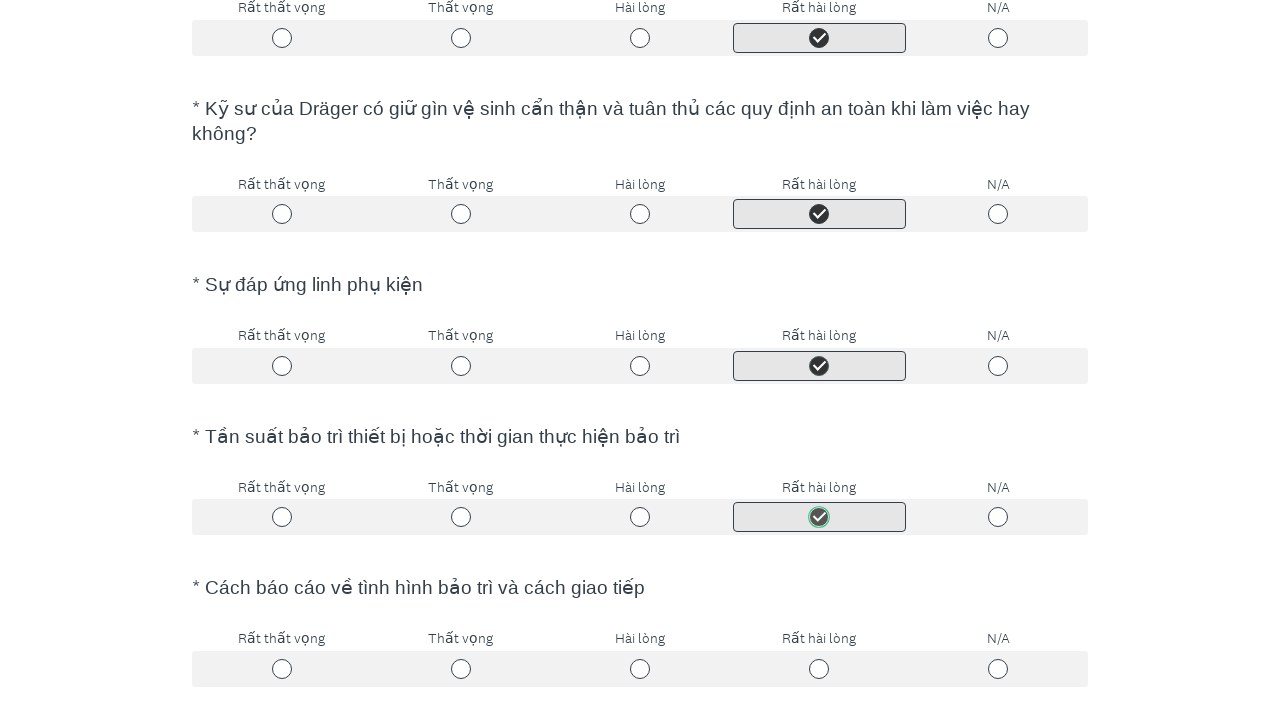

Selected Q8 option at (736, 664) on input[name='451601467_2991507241'][value='2991507245']
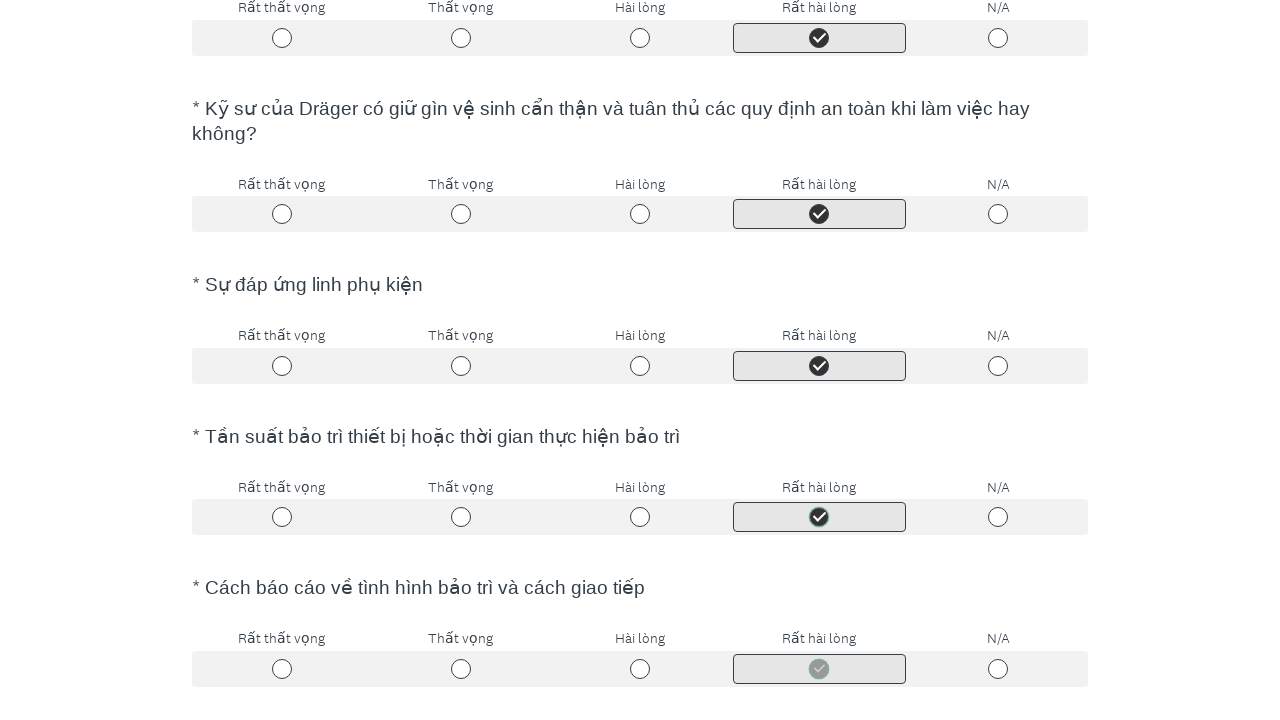

Selected Q9 option at (736, 360) on input[name='447341770_2964384555'][value='2964384559']
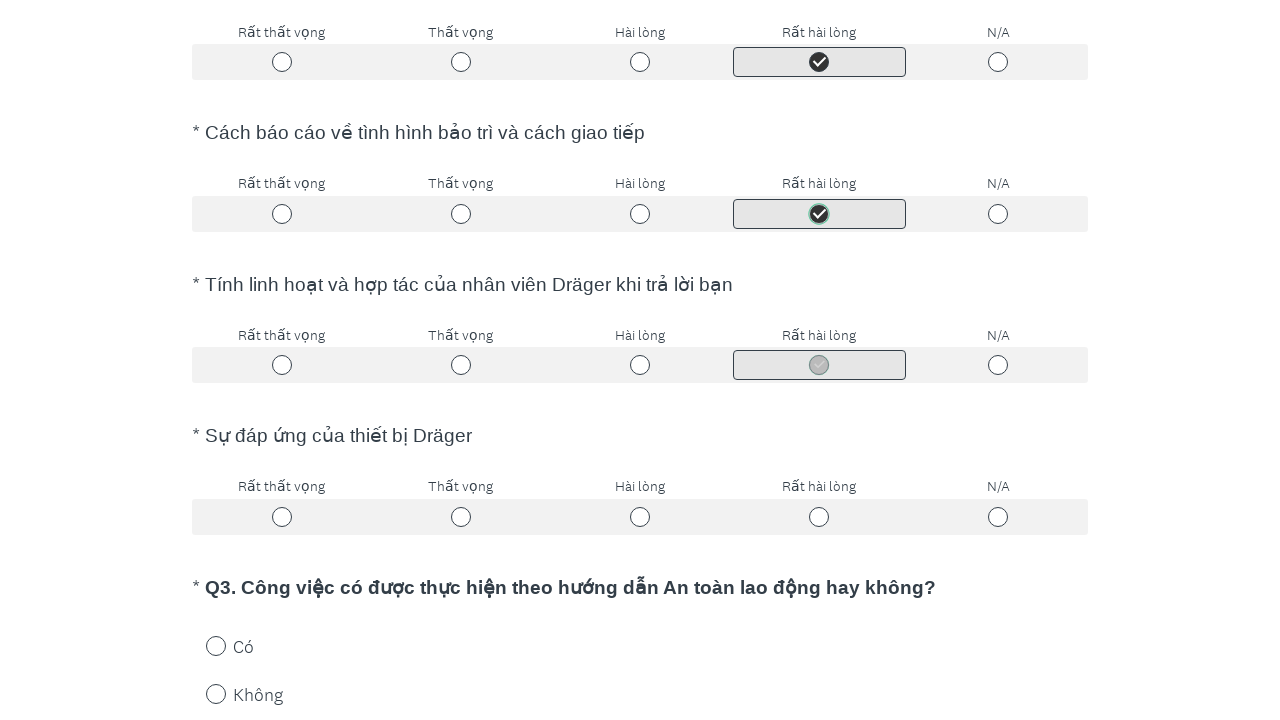

Selected Q10 option at (736, 512) on input[name='451601498_2991507409'][value='2991507413']
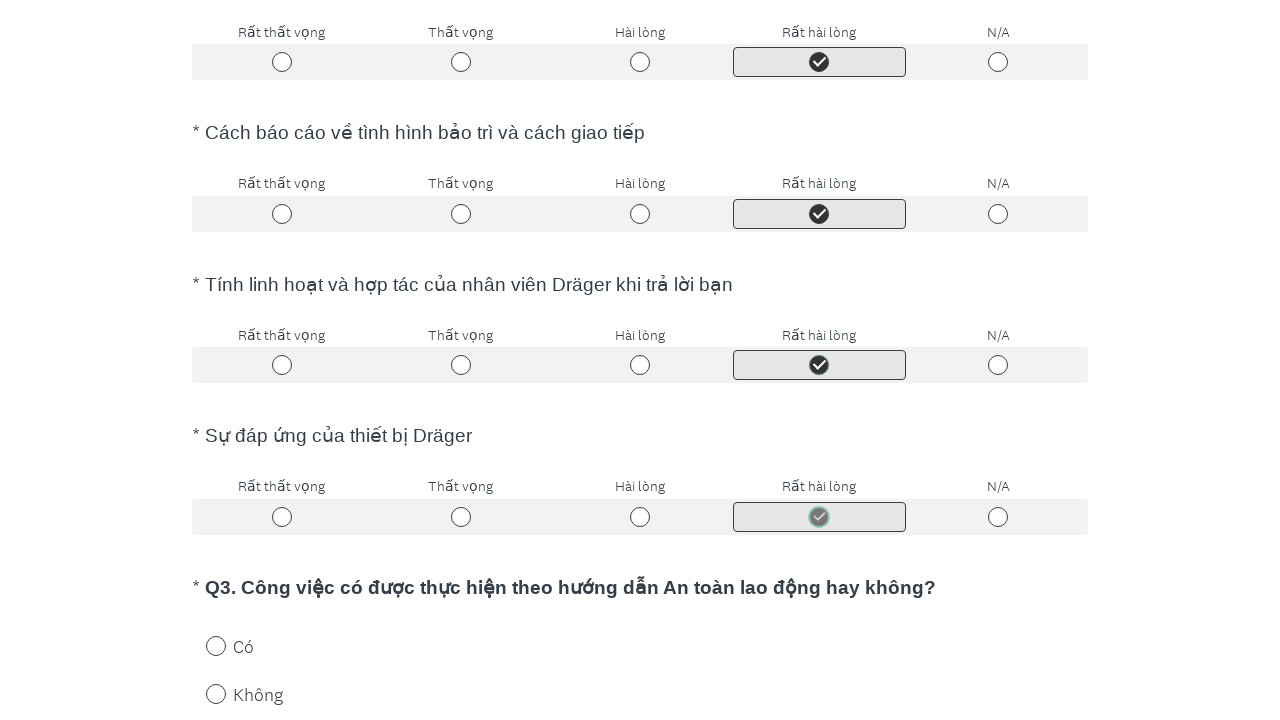

Selected Q11 option at (202, 644) on input[name='447341771'][value='2964384560']
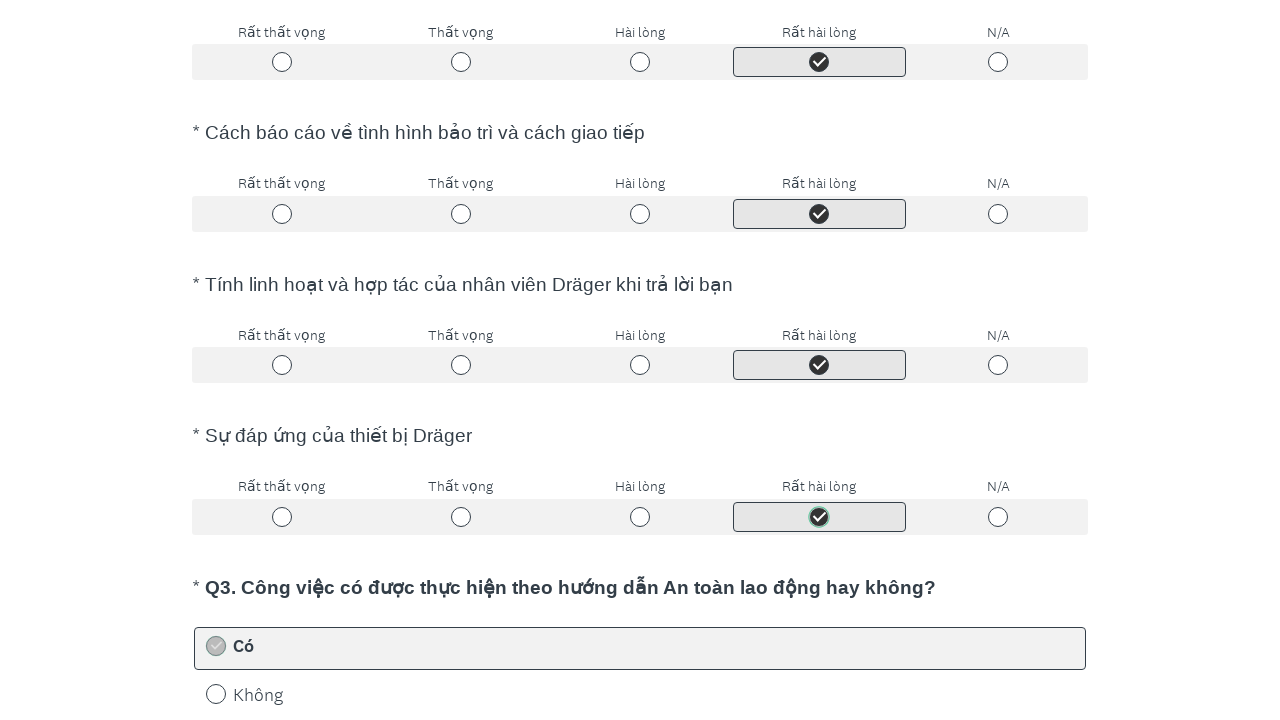

Selected Q12 option at (870, 360) on input[name='447341766_2964384541'][value='2964384509']
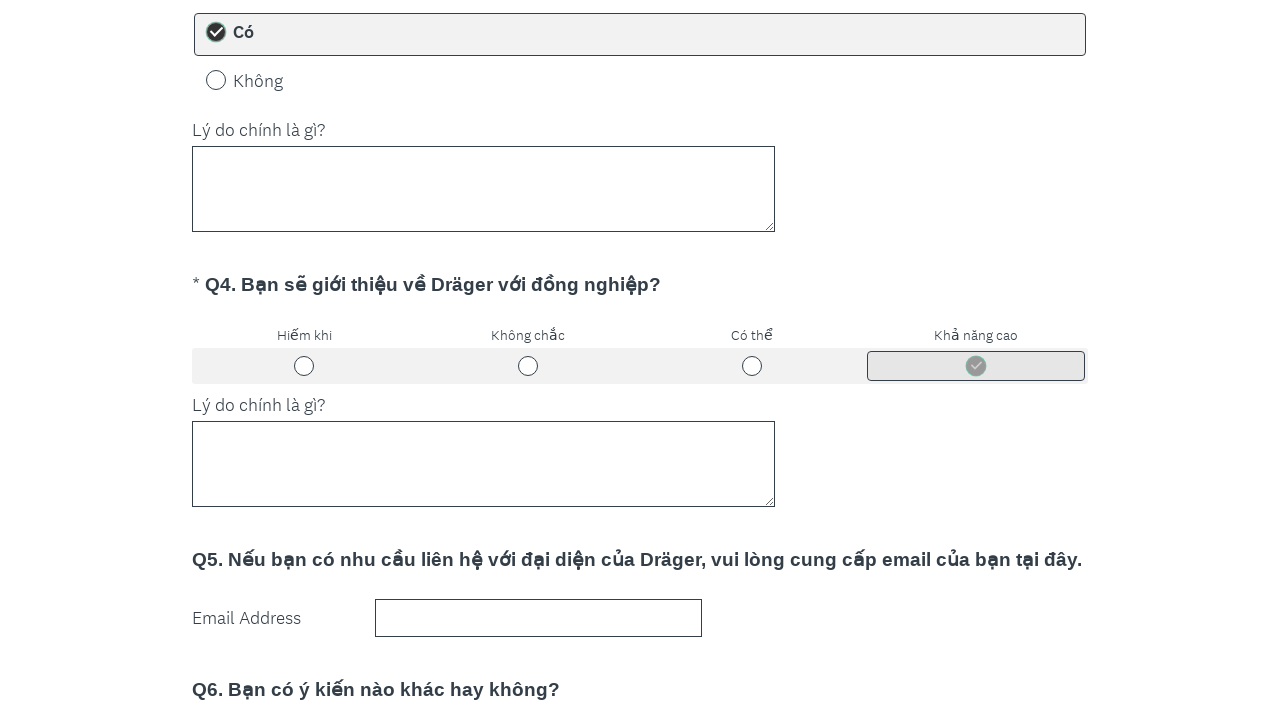

Filled in comment field with feedback text on textarea[name='472992789']
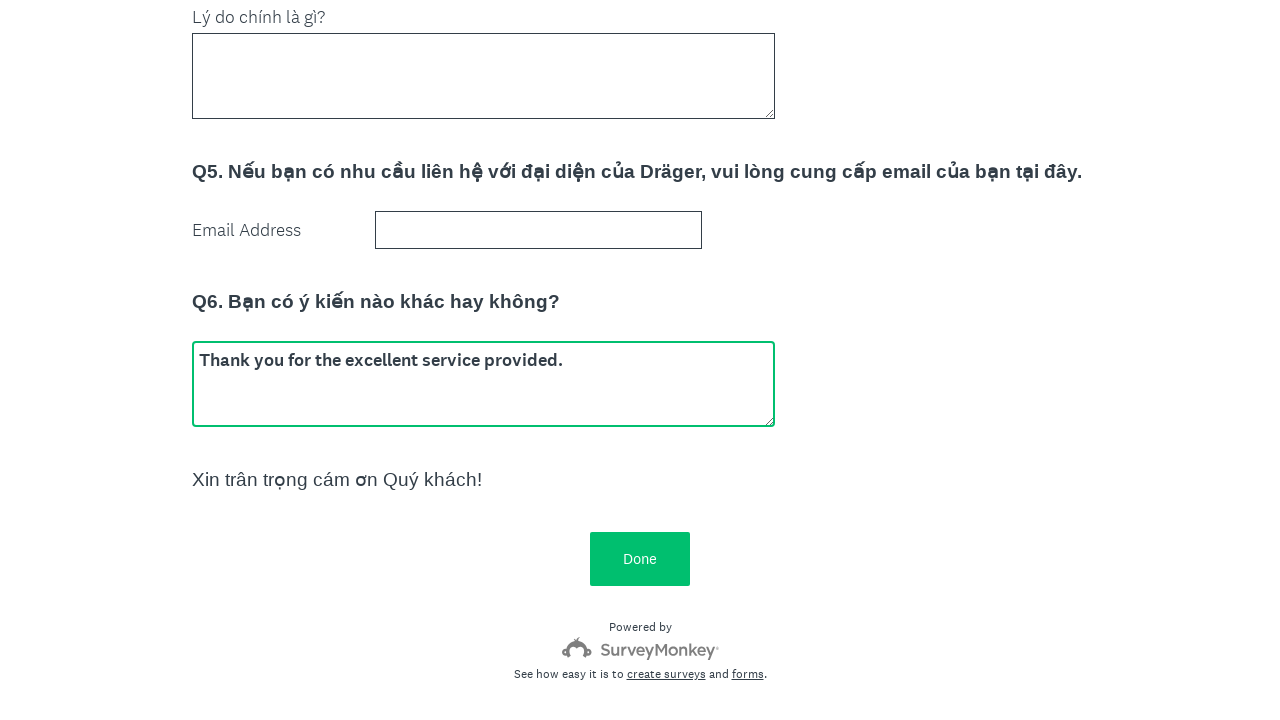

Clicked submit button to submit survey at (640, 559) on button[type='submit']
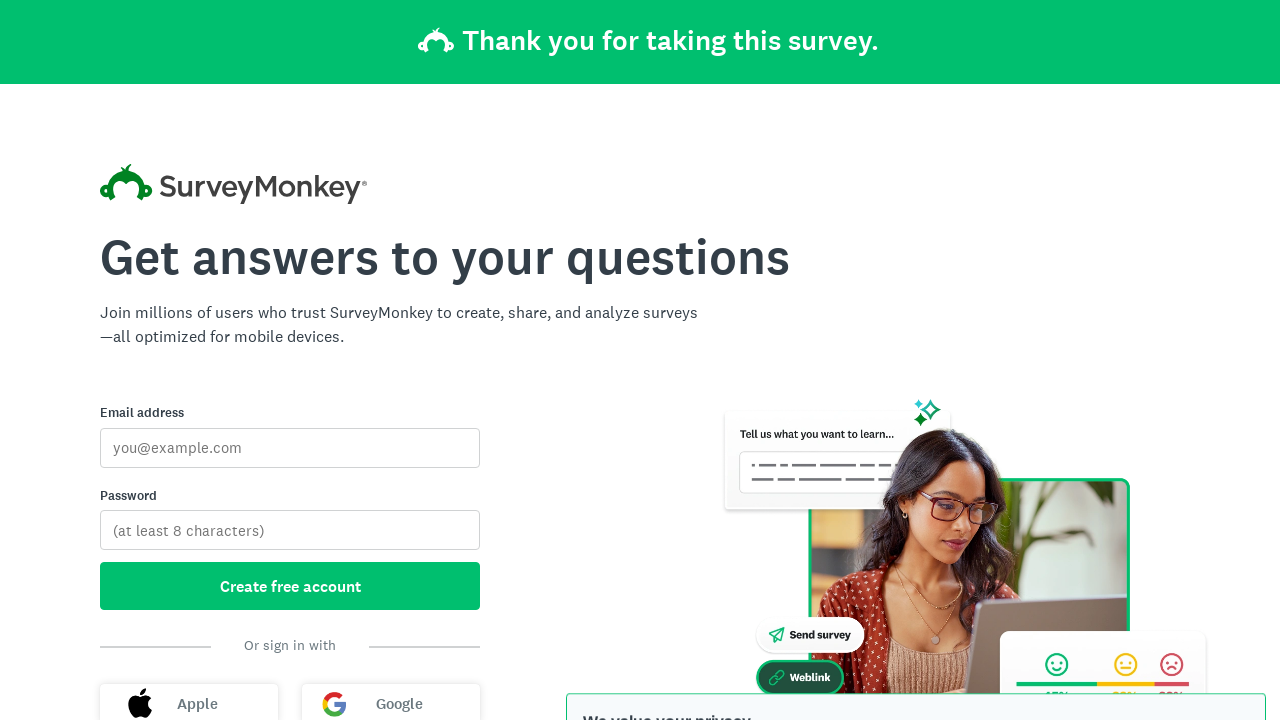

Waited for survey submission to complete
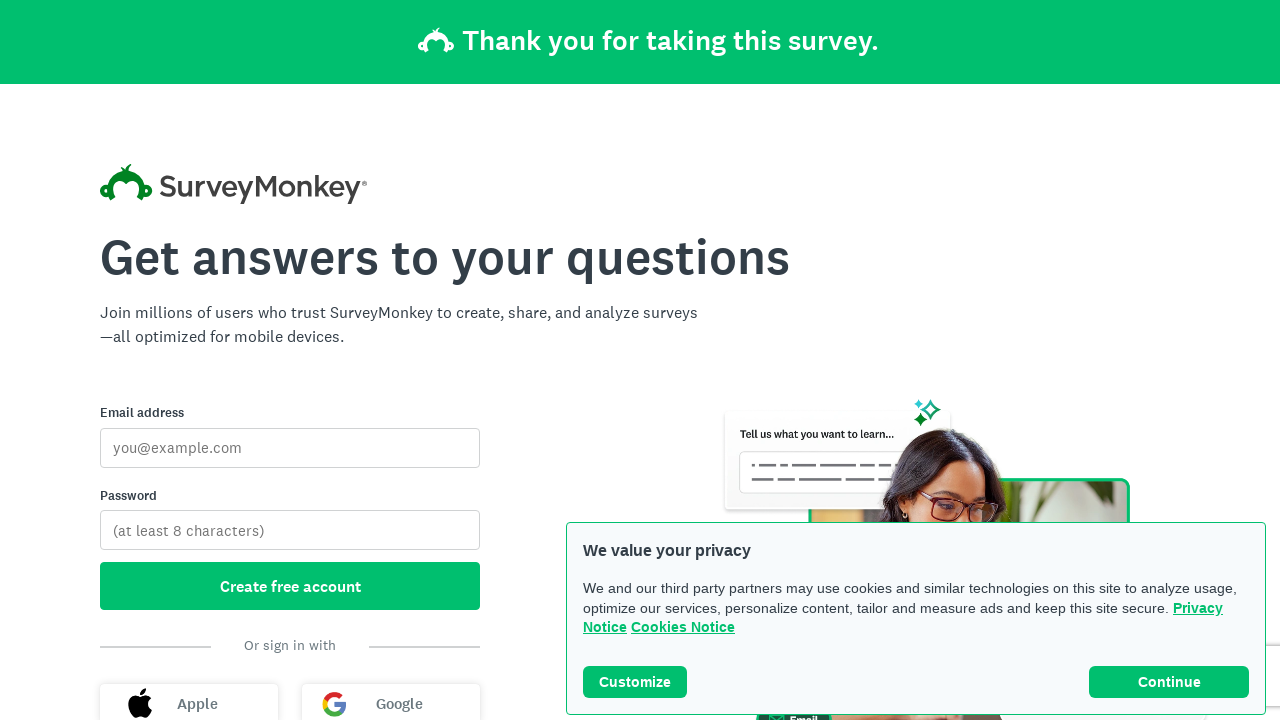

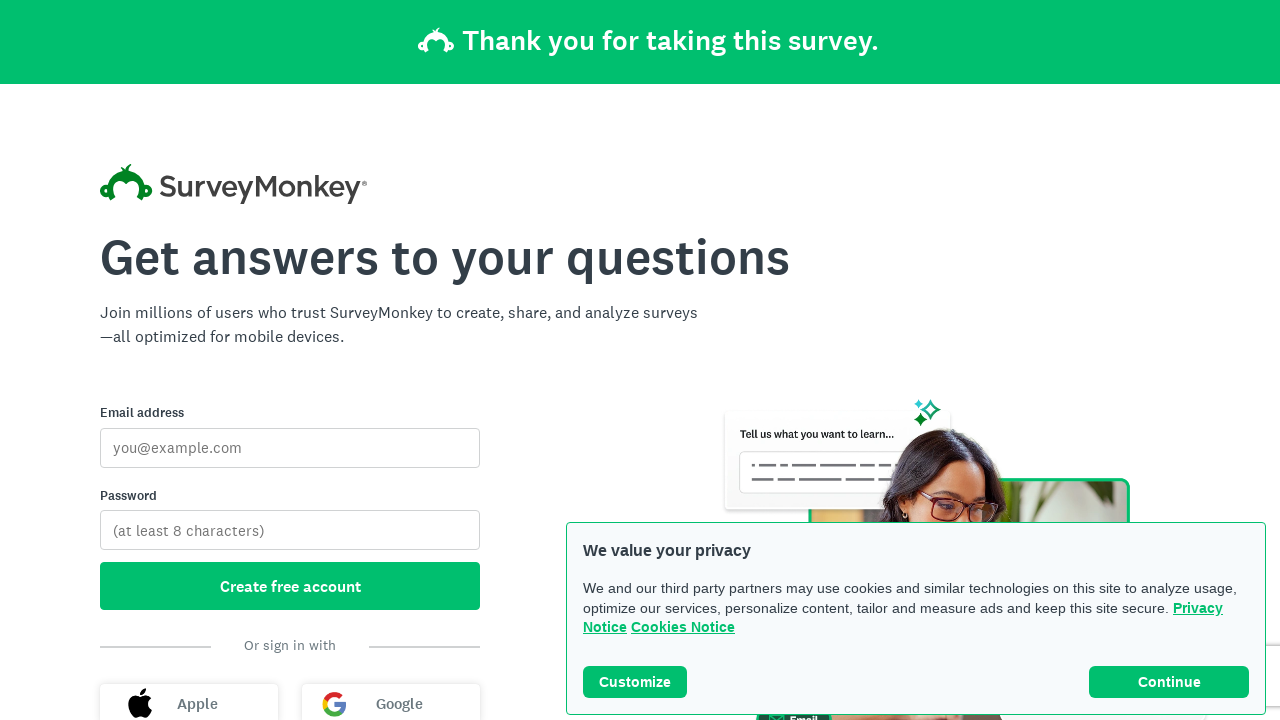